Tests form interactions on a demo page by clearing and filling a text input field, clicking a button to show results, and checking a checkbox.

Starting URL: https://kristinek.github.io/site/examples/actions

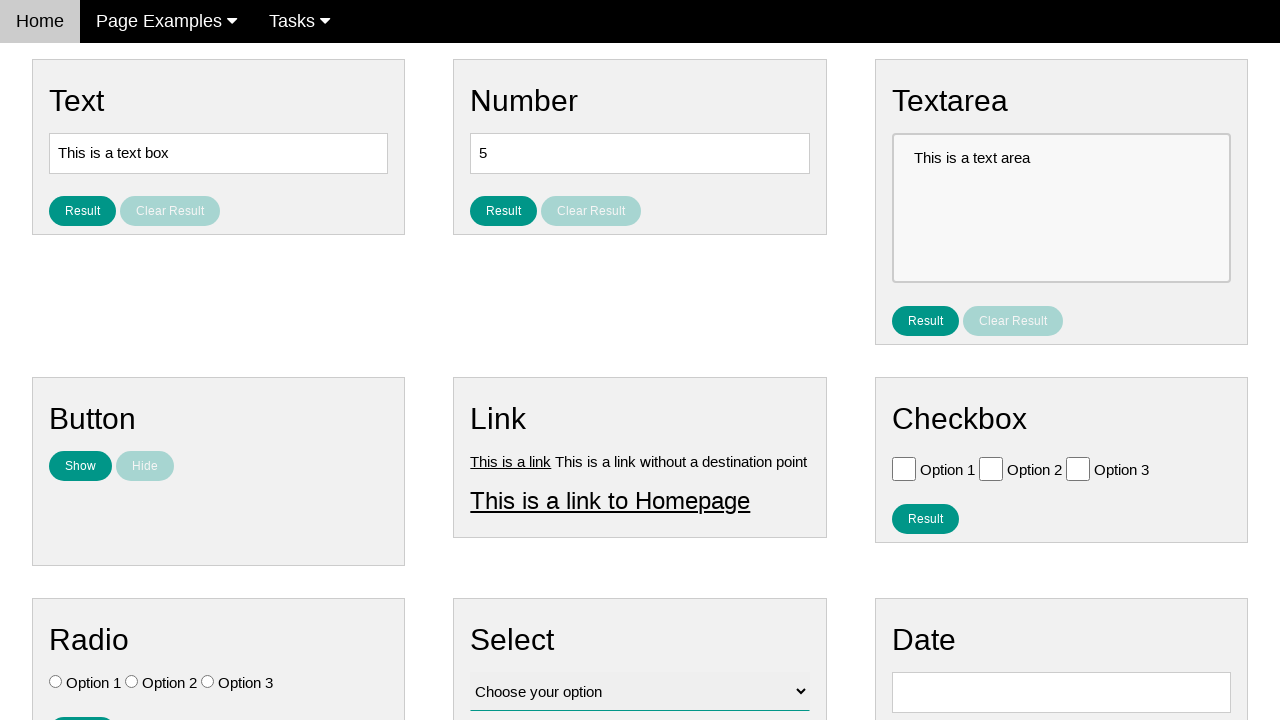

Cleared the text input field on #text
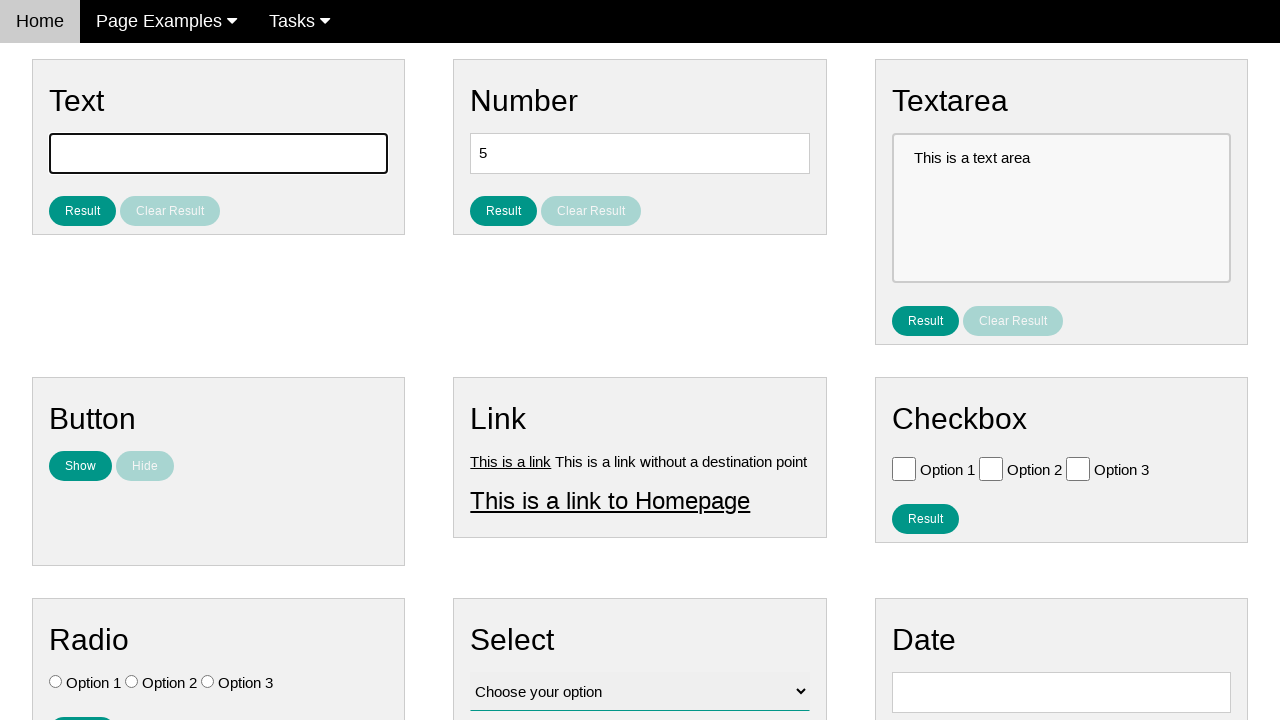

Filled text input field with 'Hello Words!' on #text
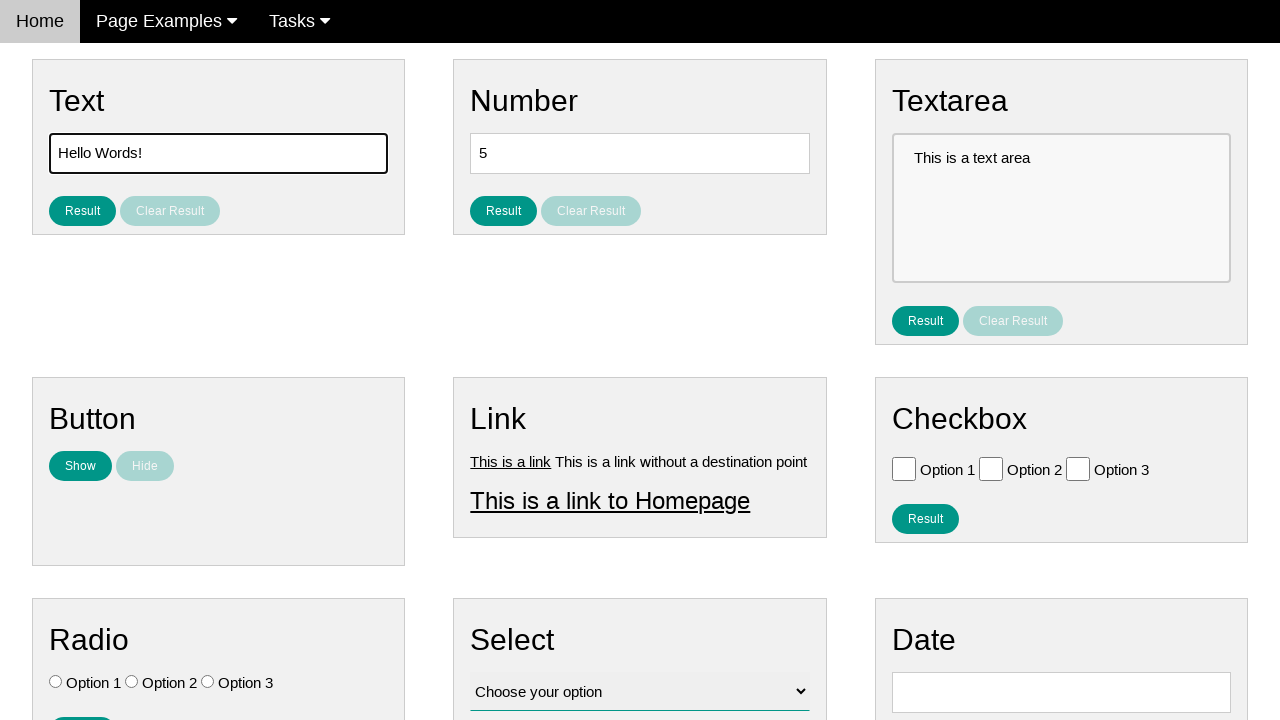

Clicked the result button to show results at (82, 211) on #result_button_text
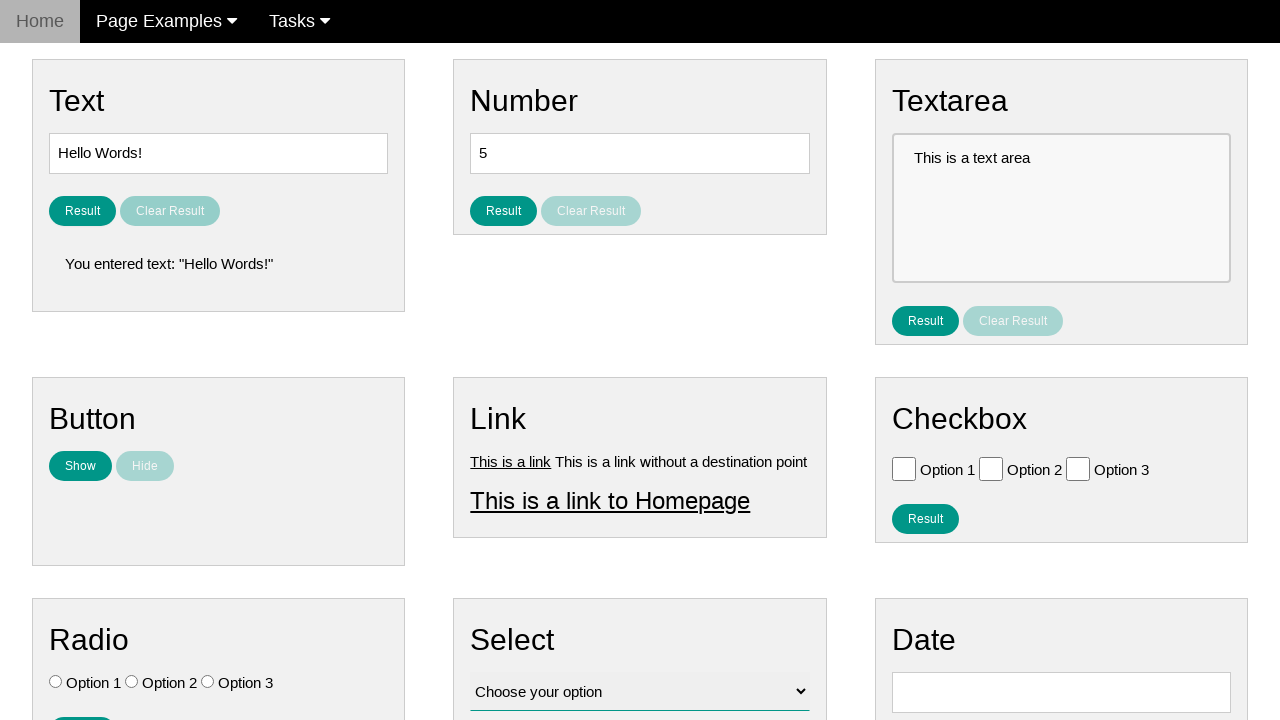

Clicked the first checkbox at (904, 468) on #vfb-6-0
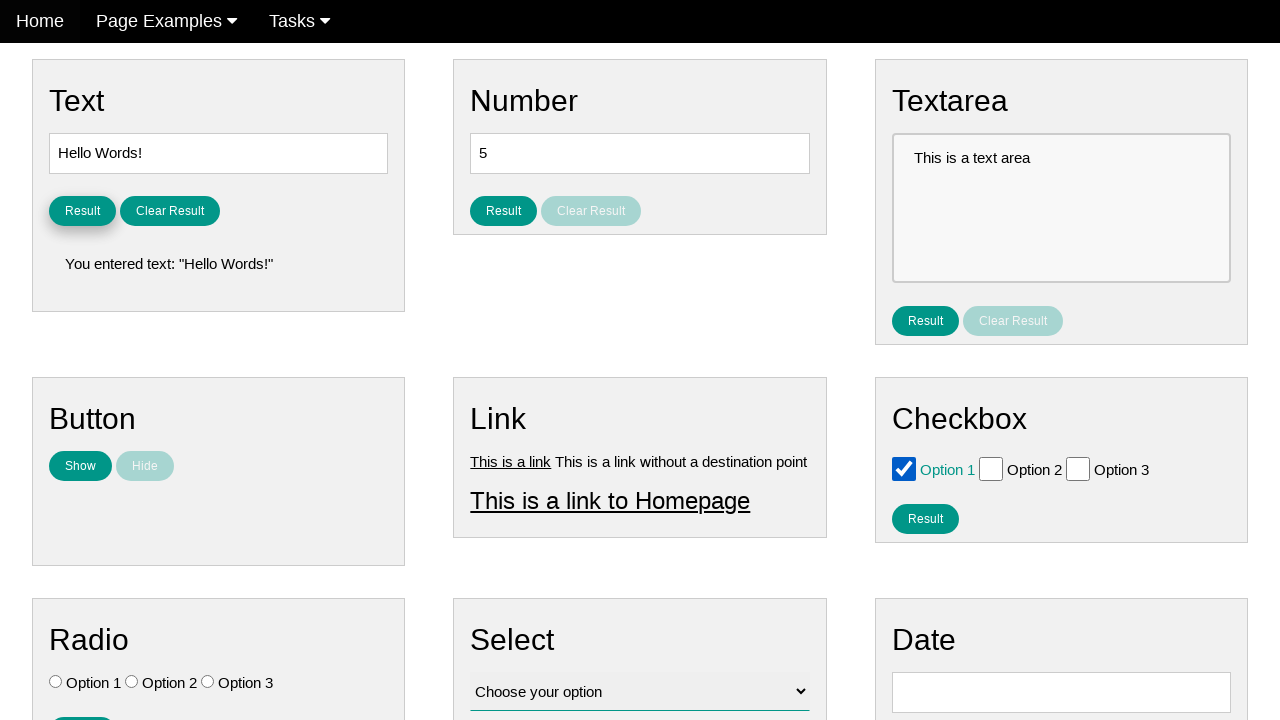

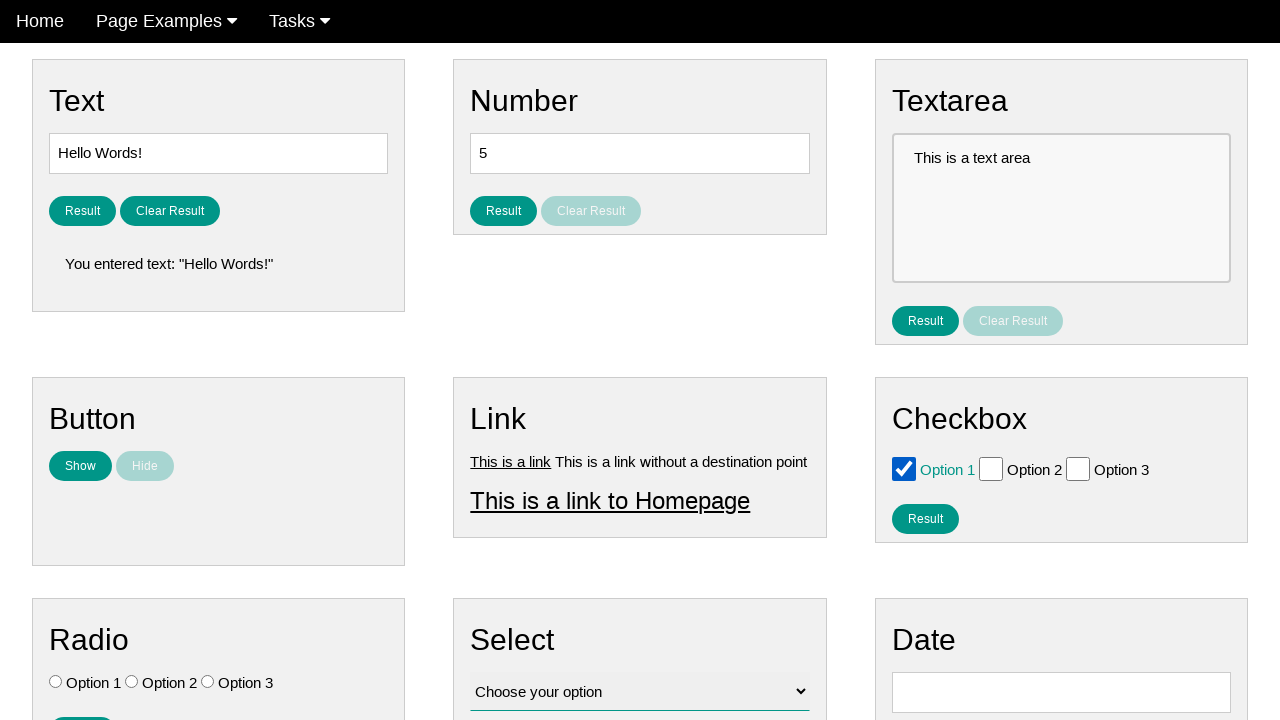